Tests explicit wait by clicking a start button, waiting for the loading icon to become invisible, then verifying the "Hello World!" text appears.

Starting URL: https://automationfc.github.io/dynamic-loading/

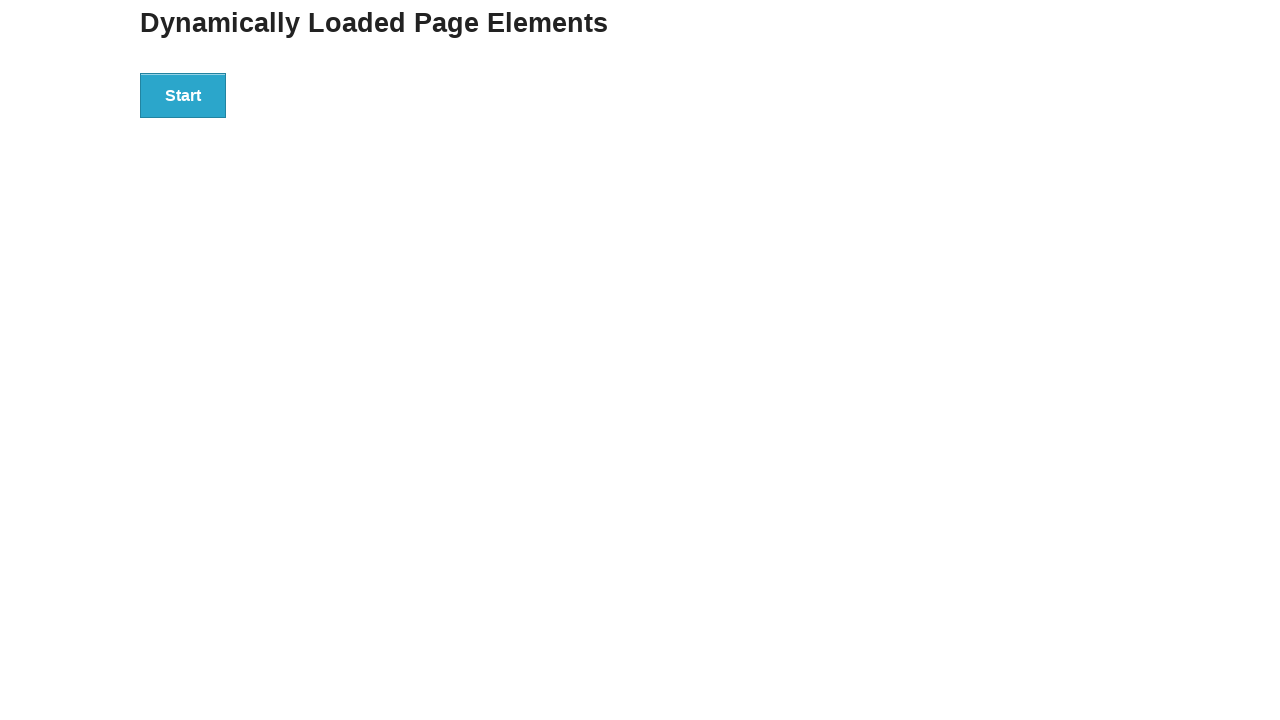

Clicked the start button at (183, 95) on div#start button
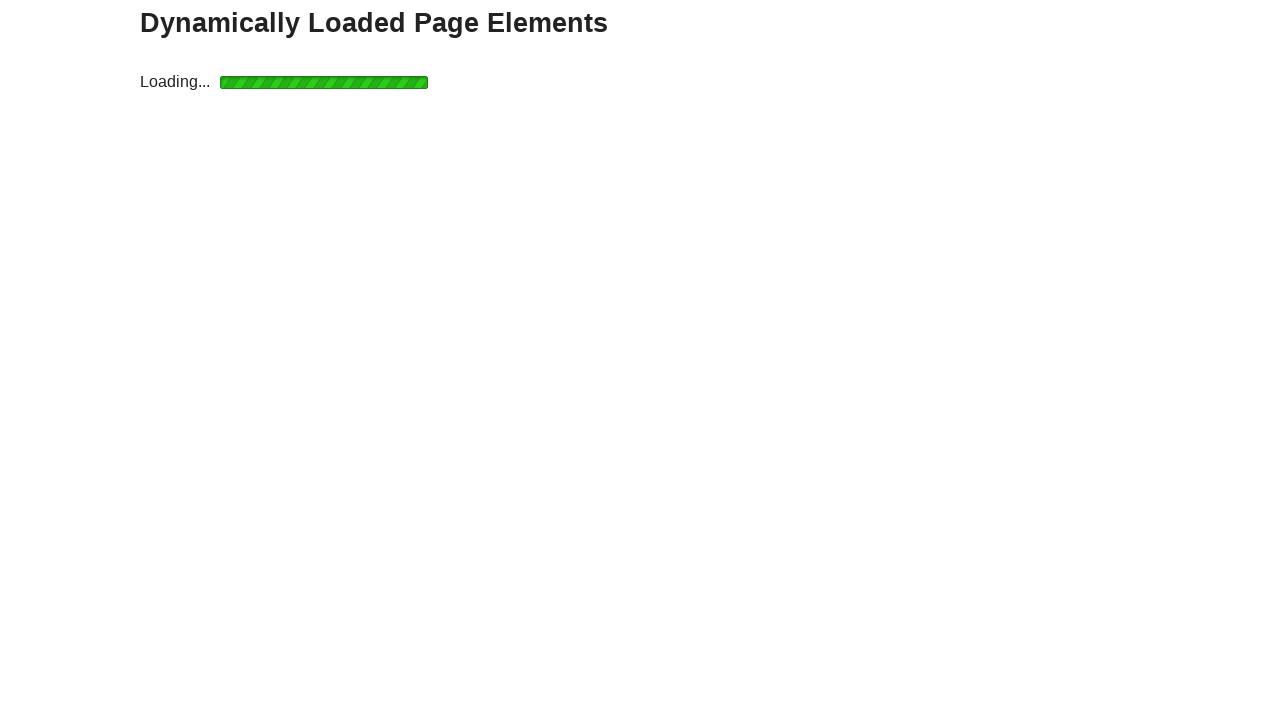

Waited for loading icon to become invisible
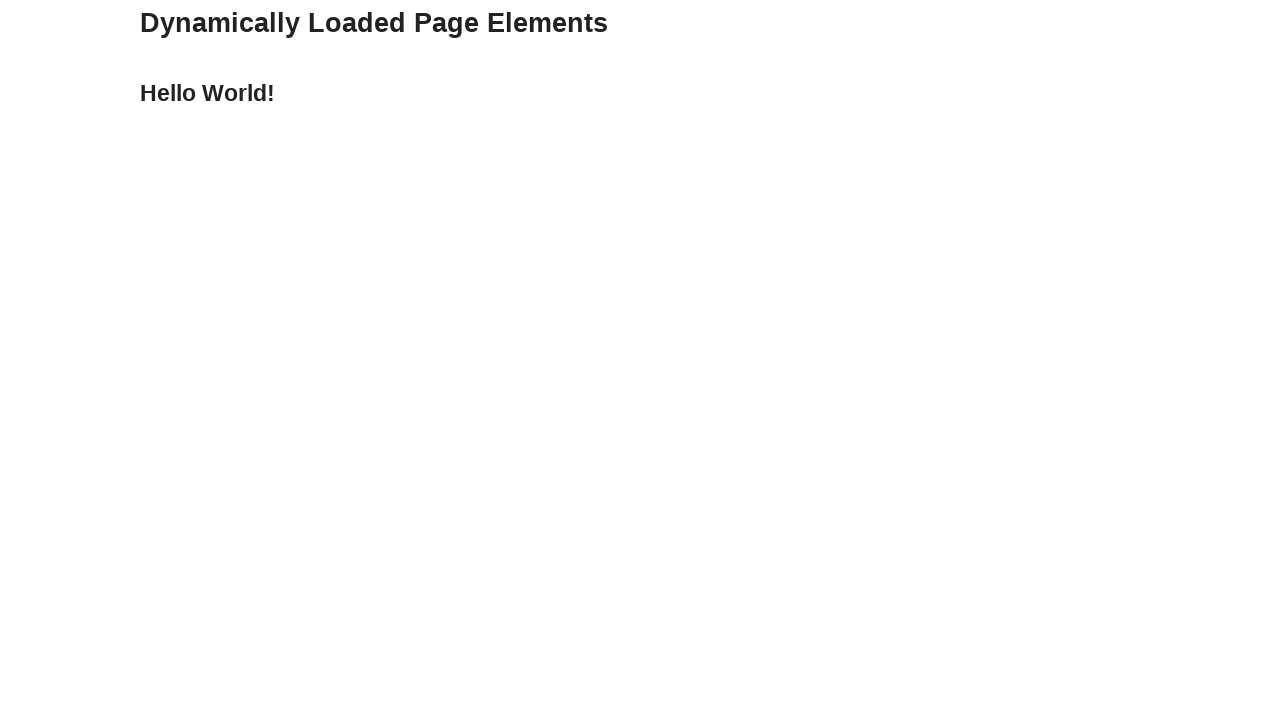

Located the hello text element
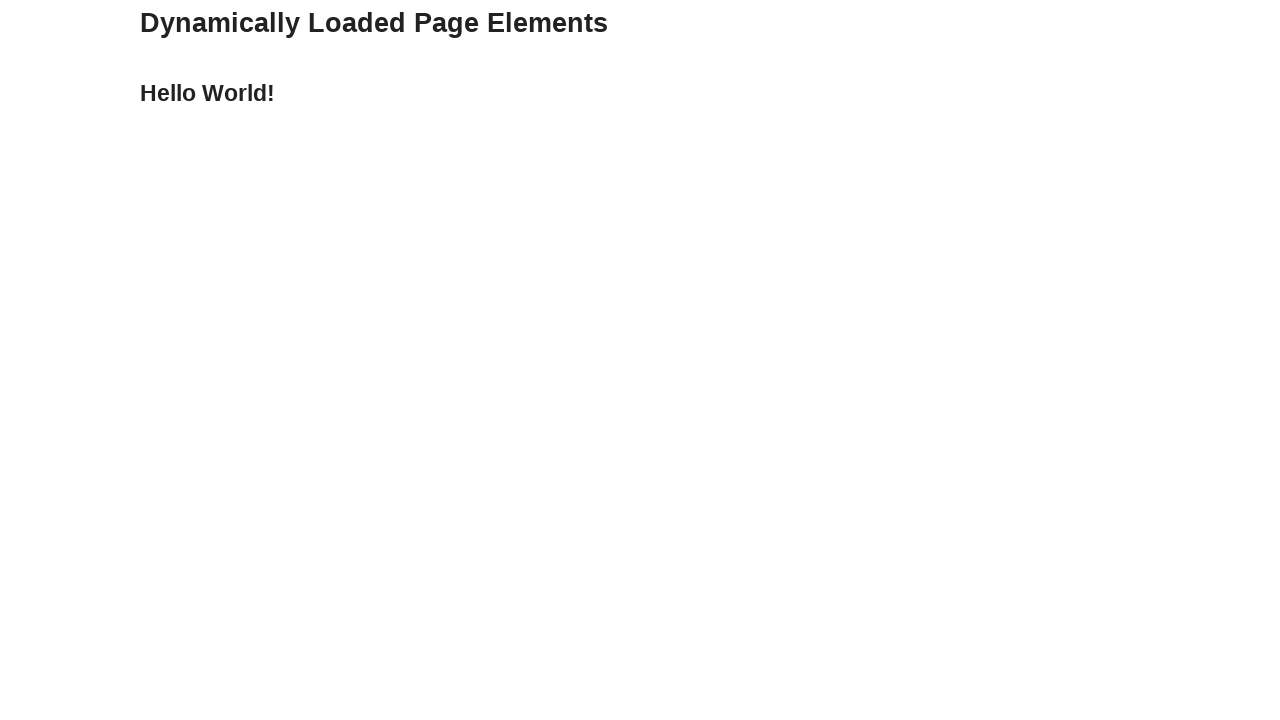

Verified 'Hello World!' text is displayed
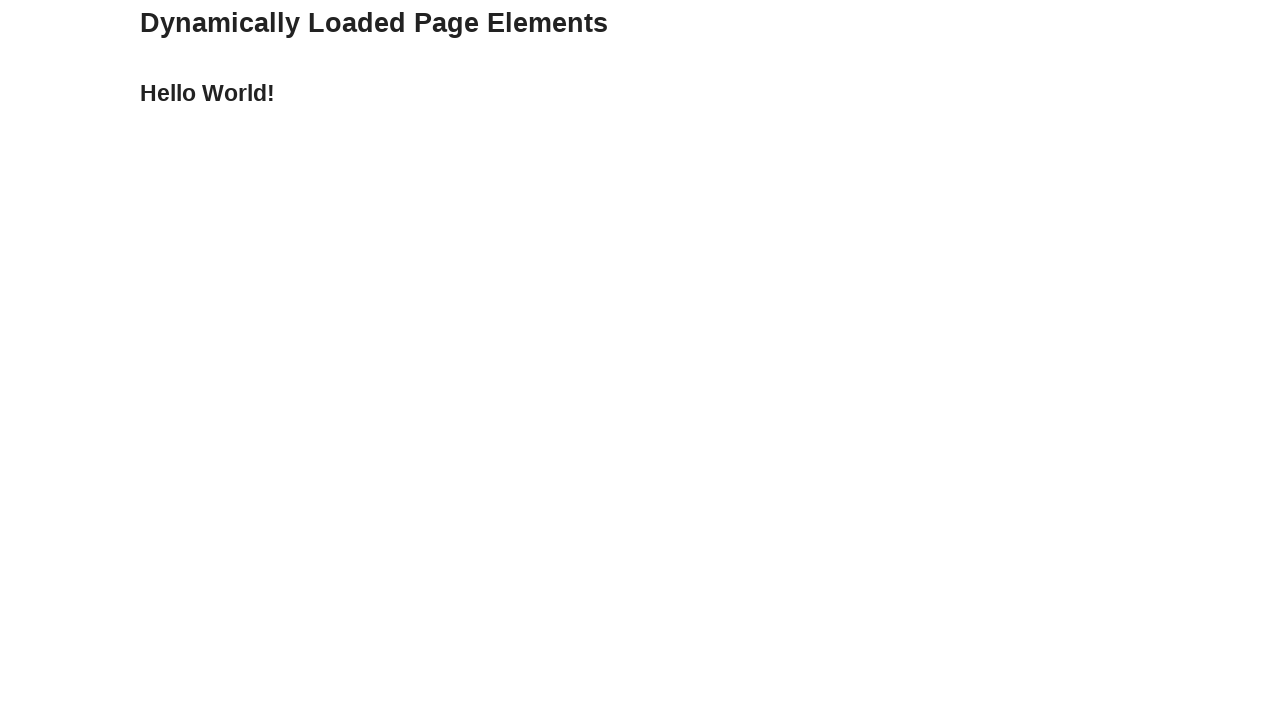

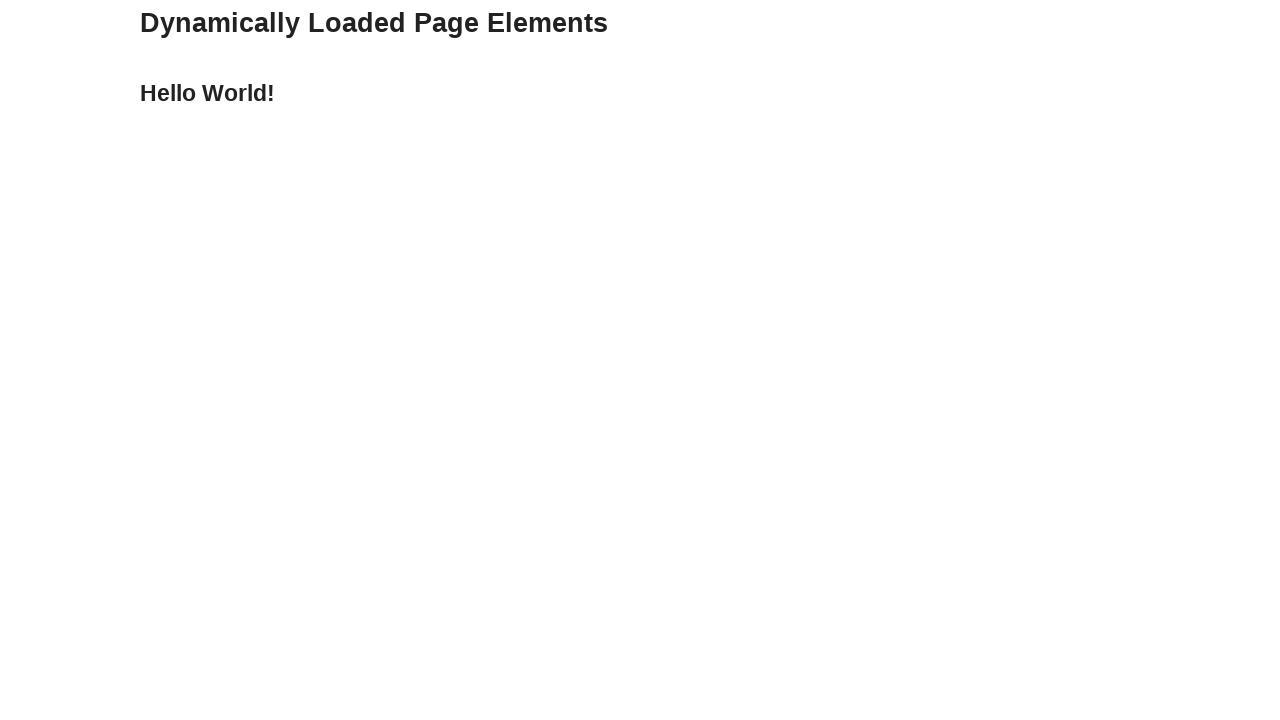